Tests the Spotifymate website by entering a Spotify track URL into the search field and submitting the form to process the request.

Starting URL: https://spotifymate.com/

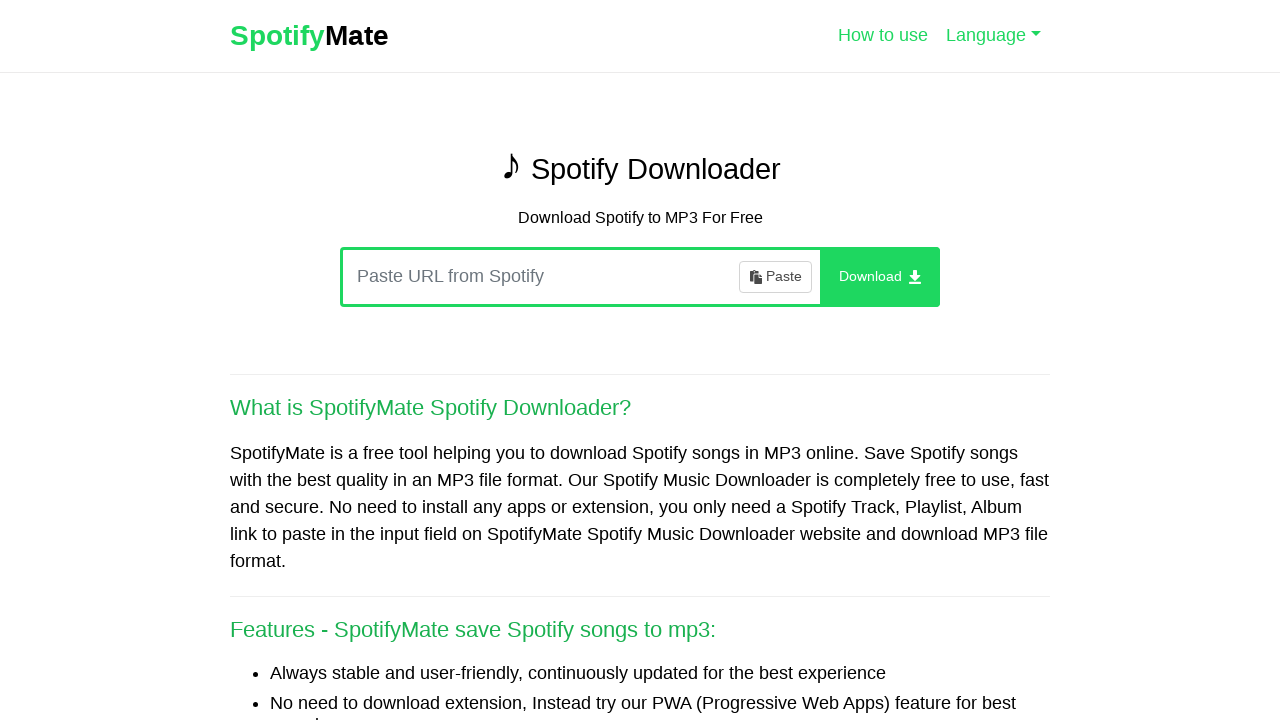

URL input field loaded on Spotifymate website
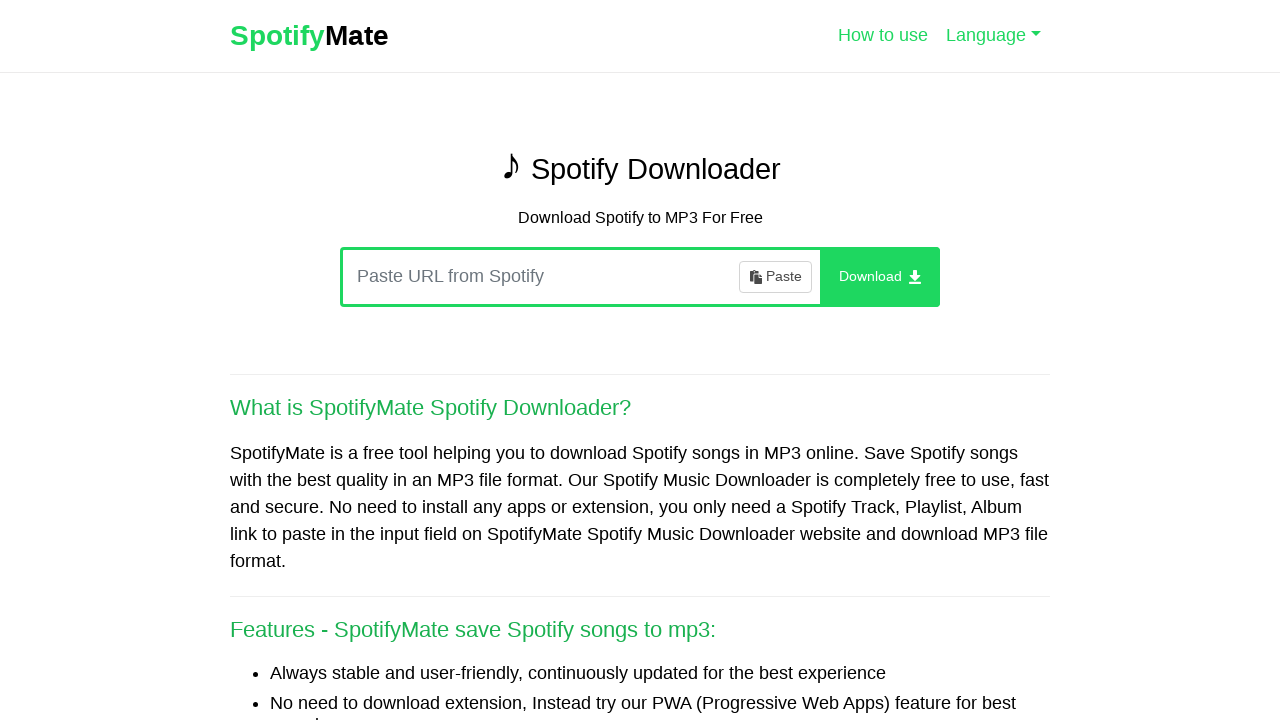

Filled URL input field with Spotify track link on input#url
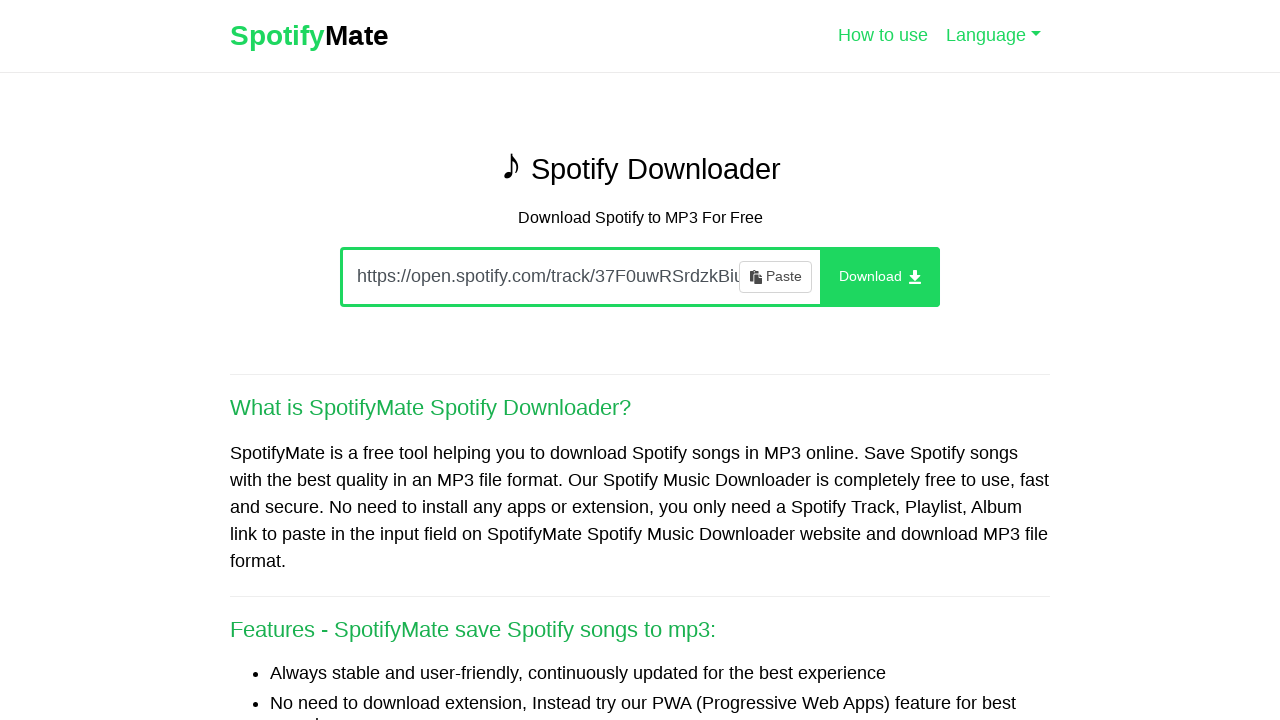

Submitted form by pressing Enter on input#url
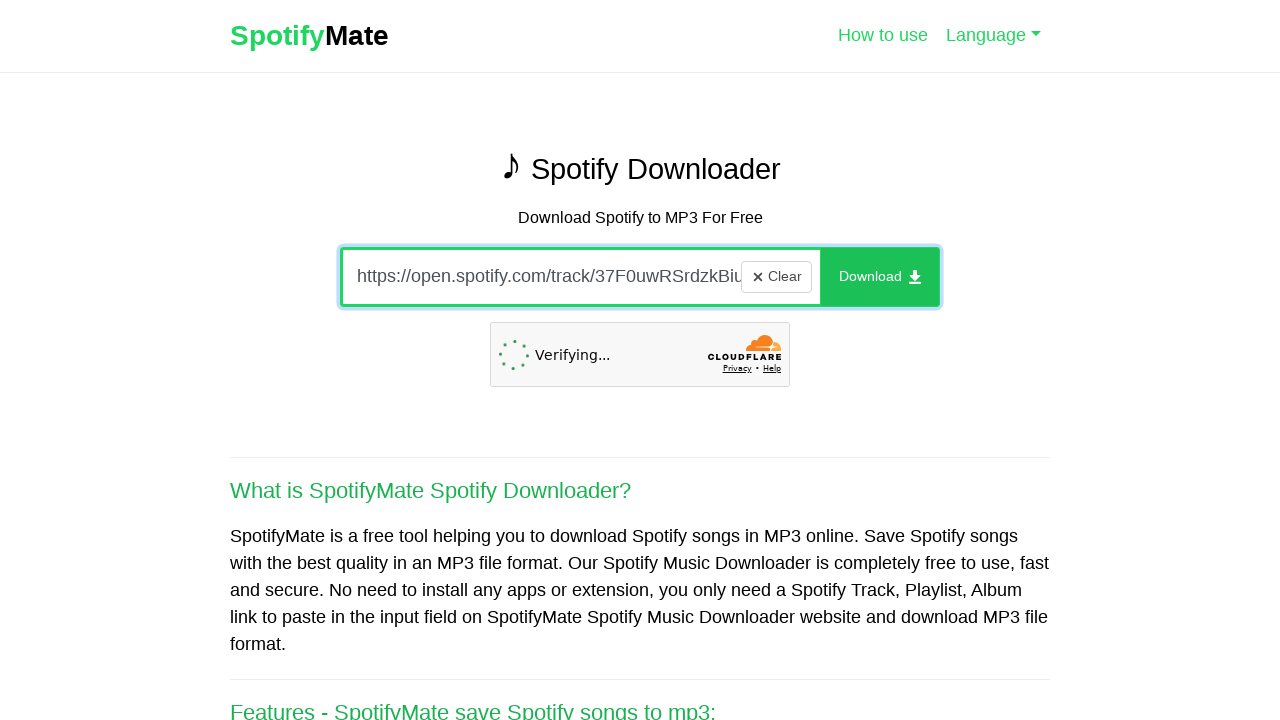

Waited 3 seconds for results to process and load
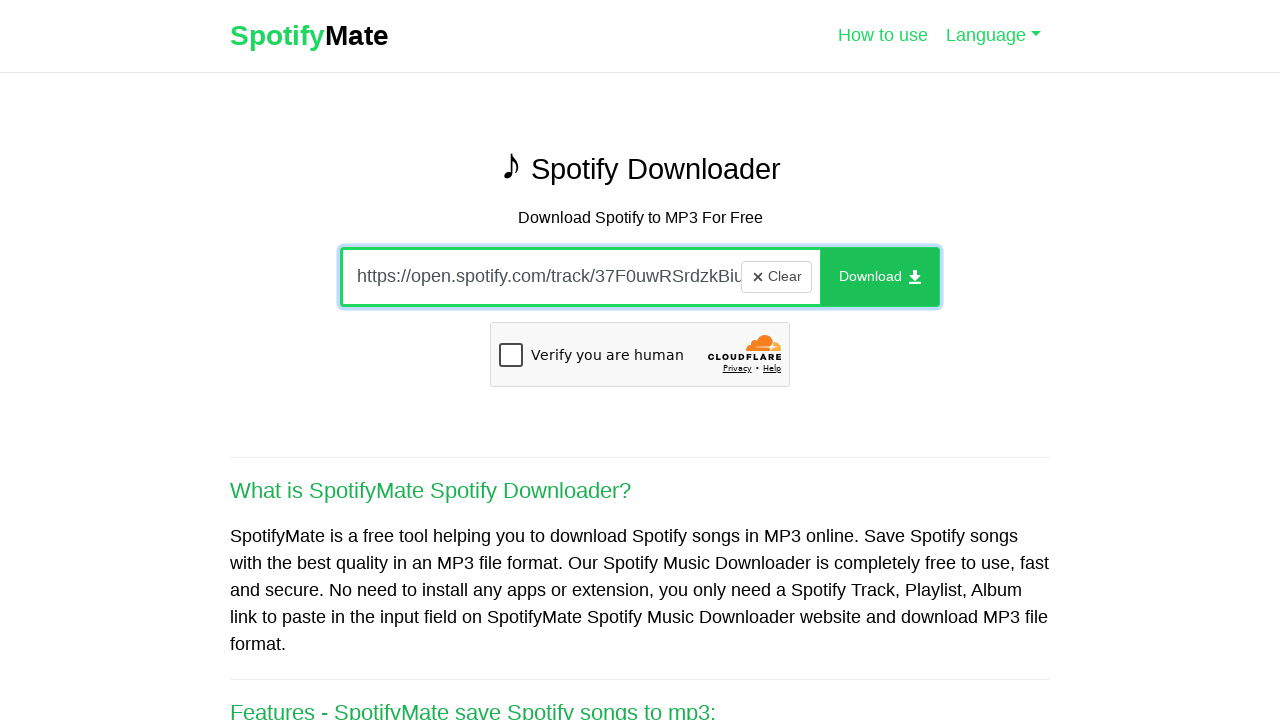

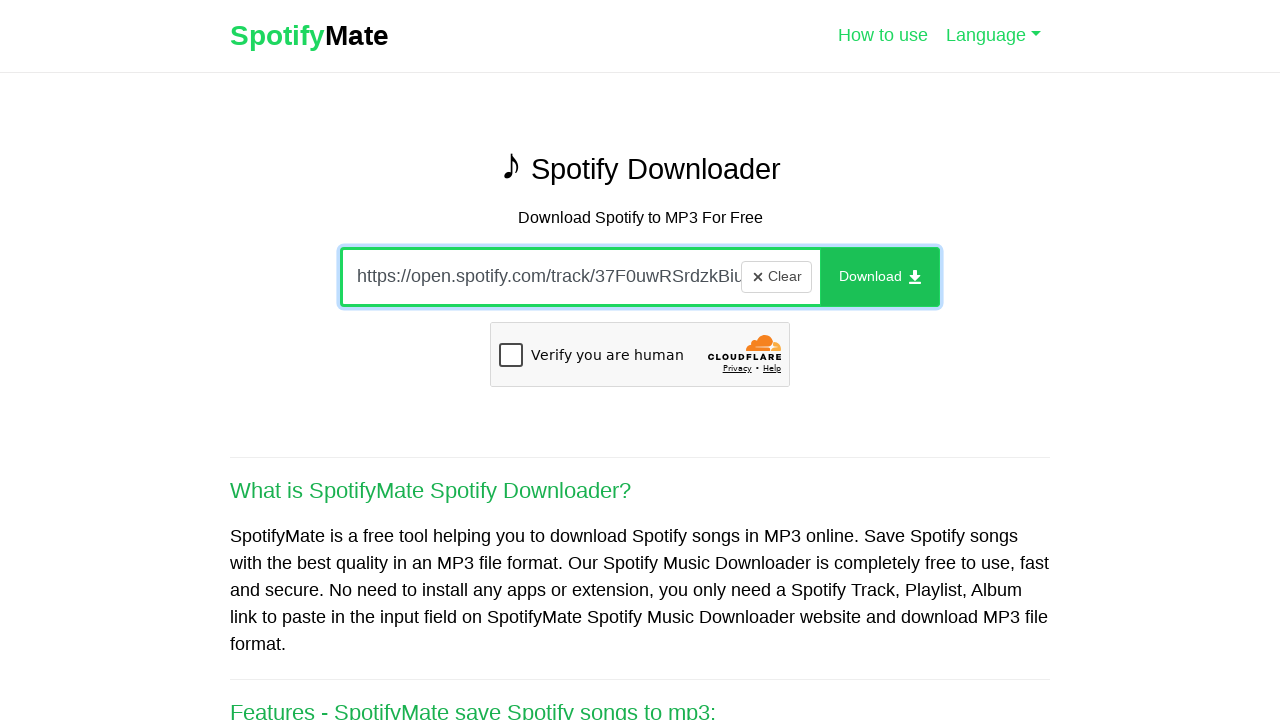